Tests child window/tab handling by clicking on an image that opens a new page, then interacting with the newly opened page.

Starting URL: https://demoqa.com

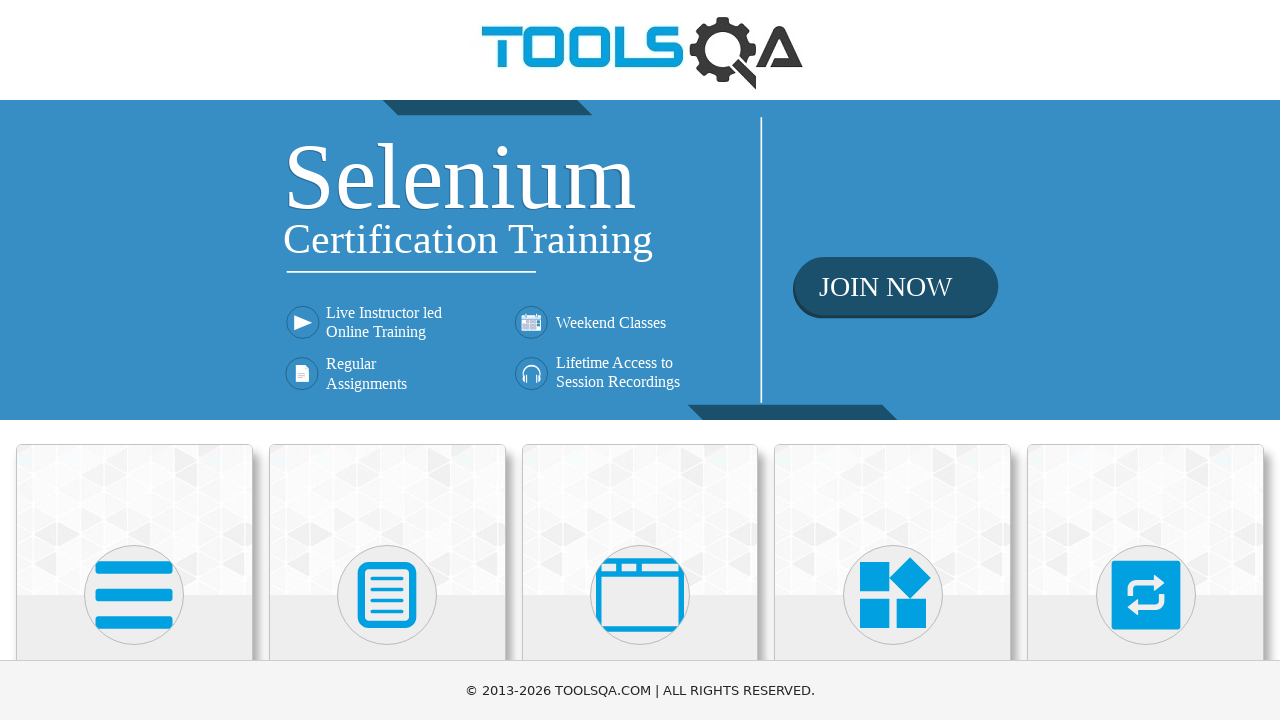

Clicked on Selenium Online Training image to open new tab at (640, 260) on img[alt='Selenium Online Training']
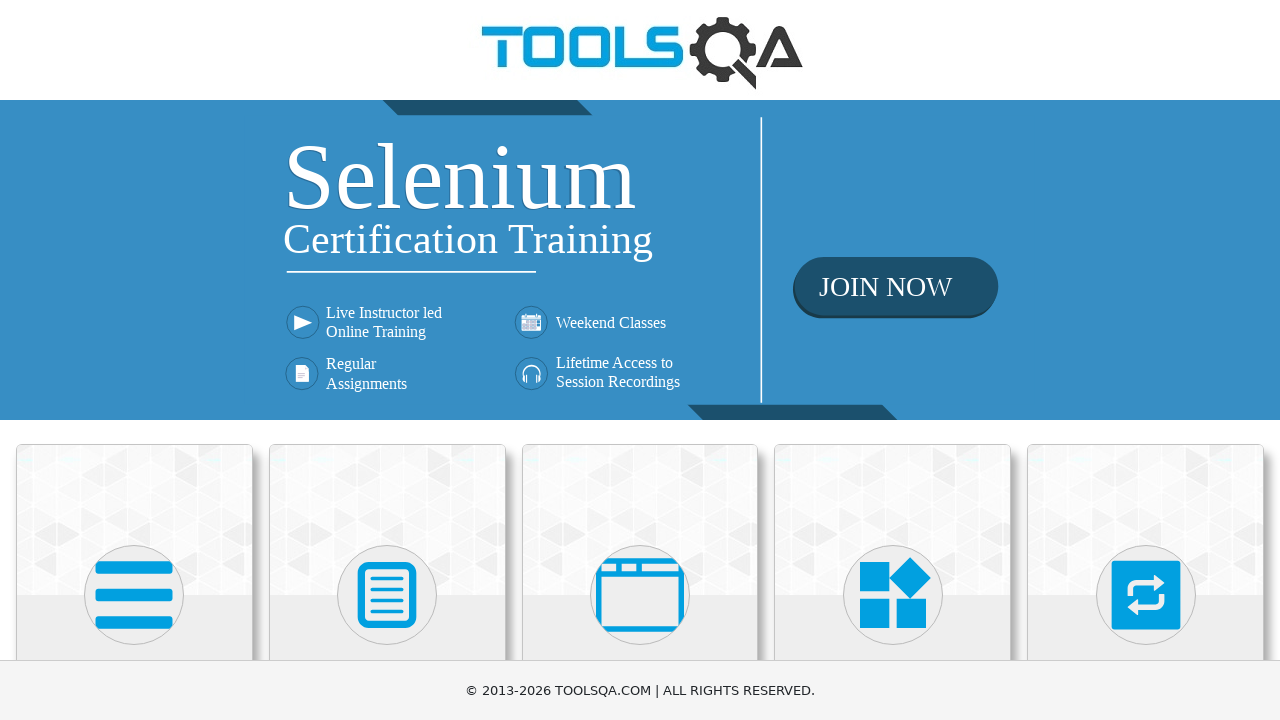

Captured reference to newly opened page
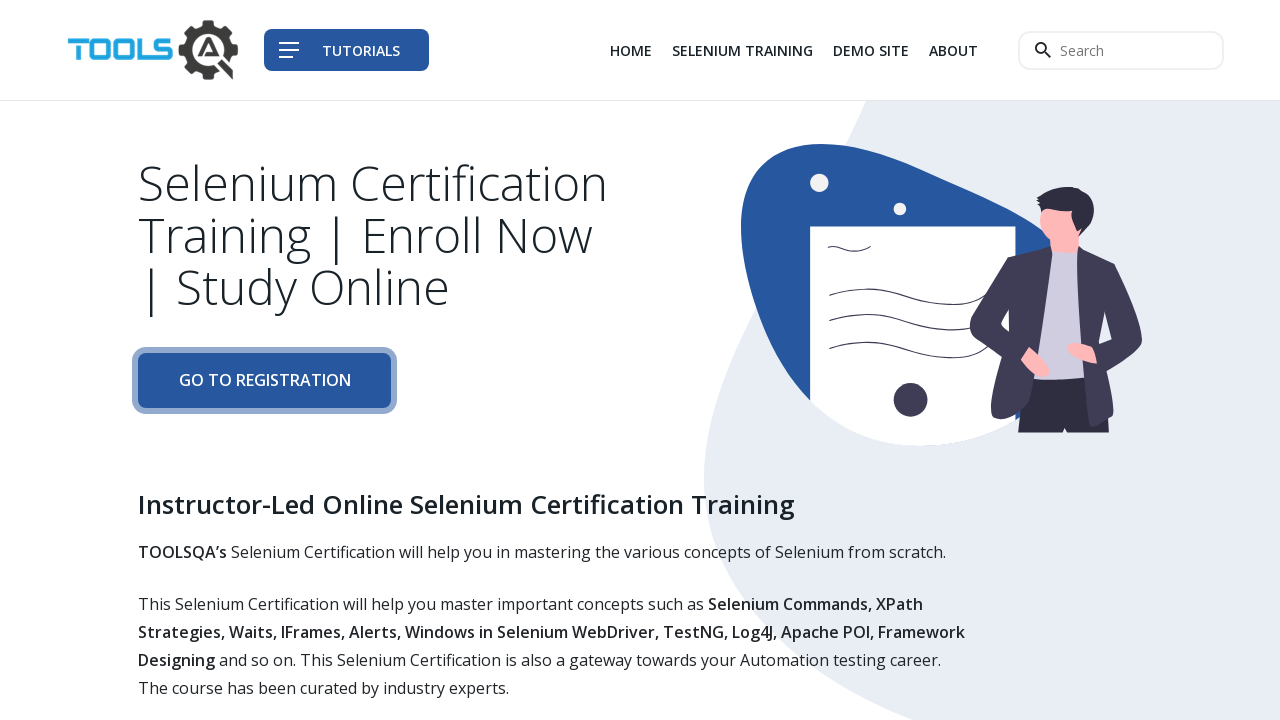

New page finished loading
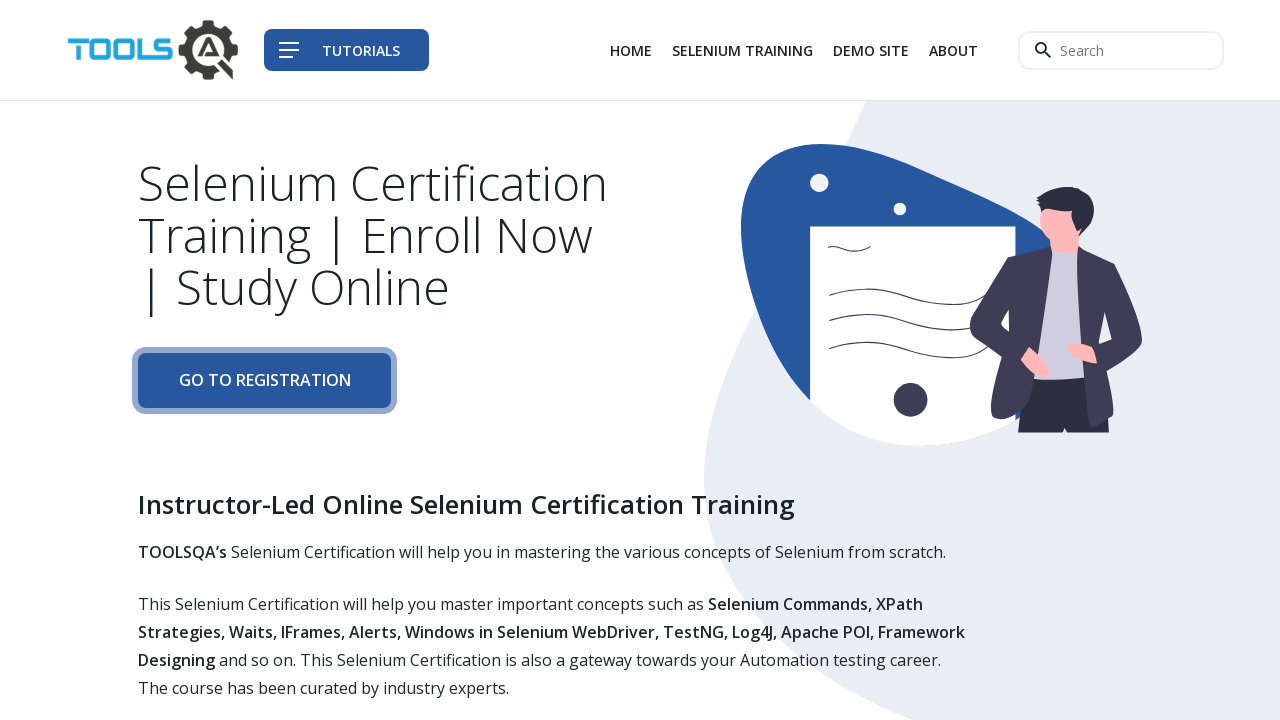

Verified primary button element is visible on new page
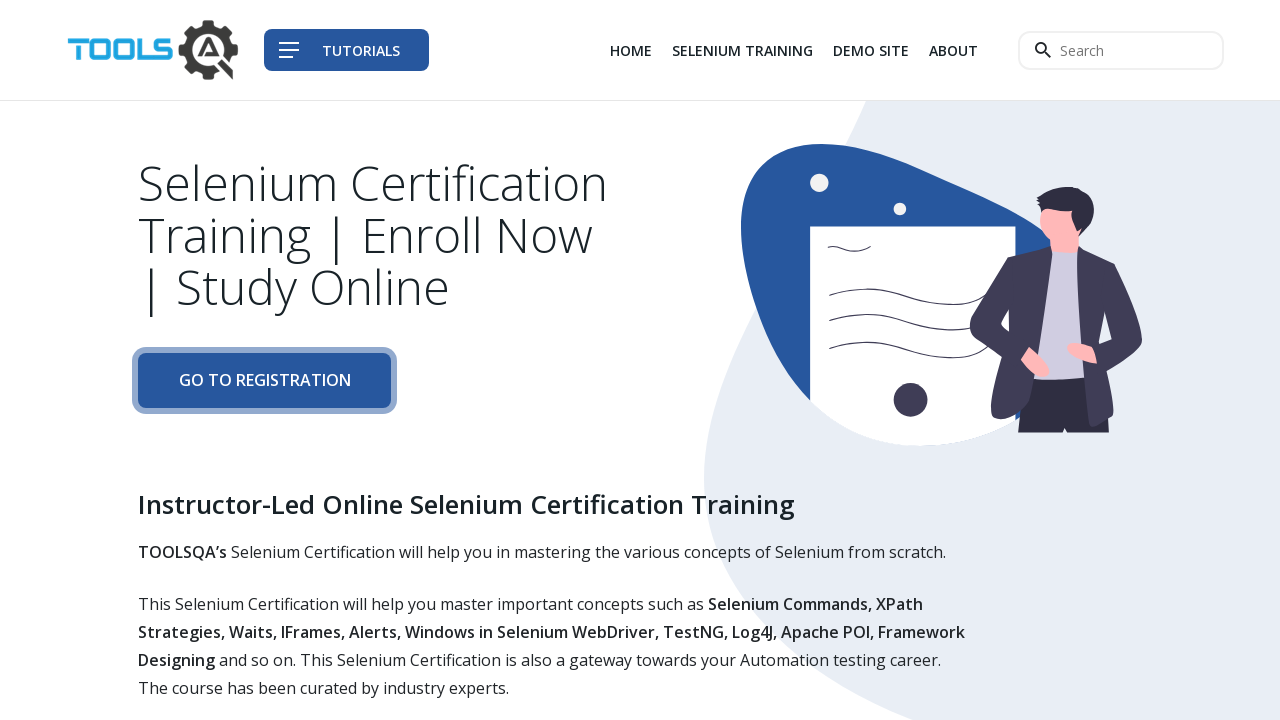

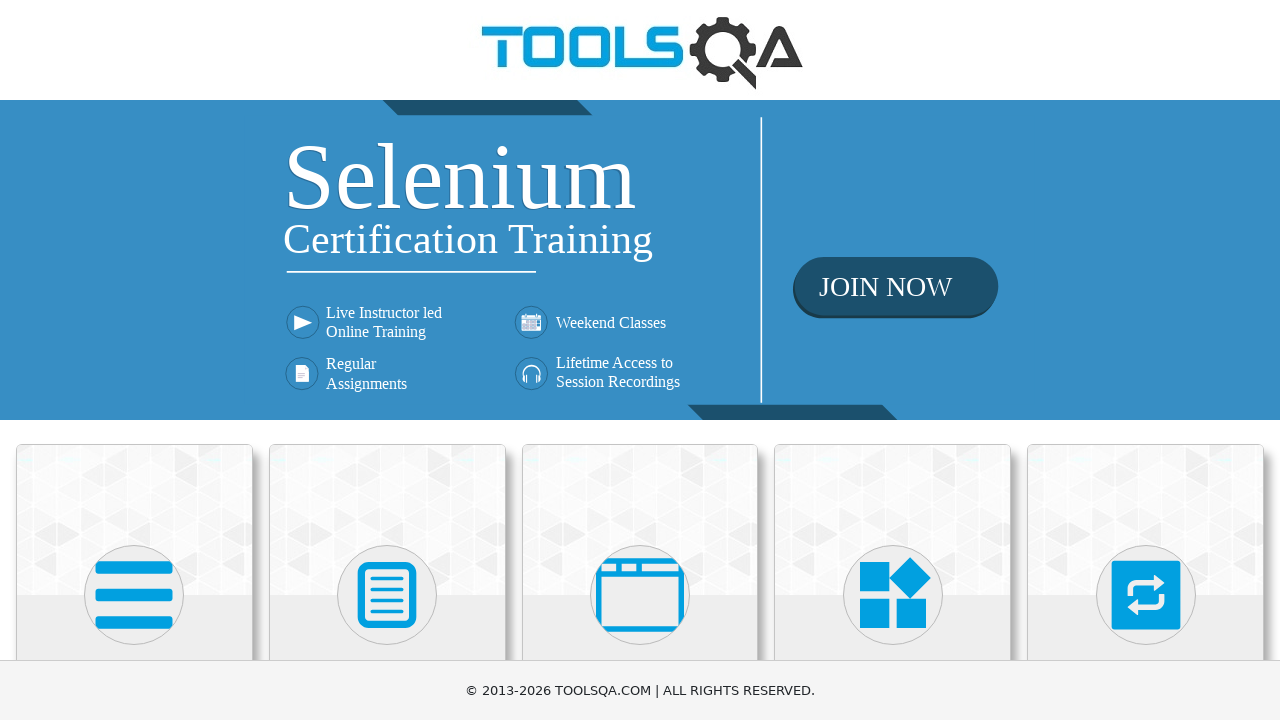